Navigates to the Flipkart e-commerce website homepage and waits for it to load

Starting URL: https://www.flipkart.com

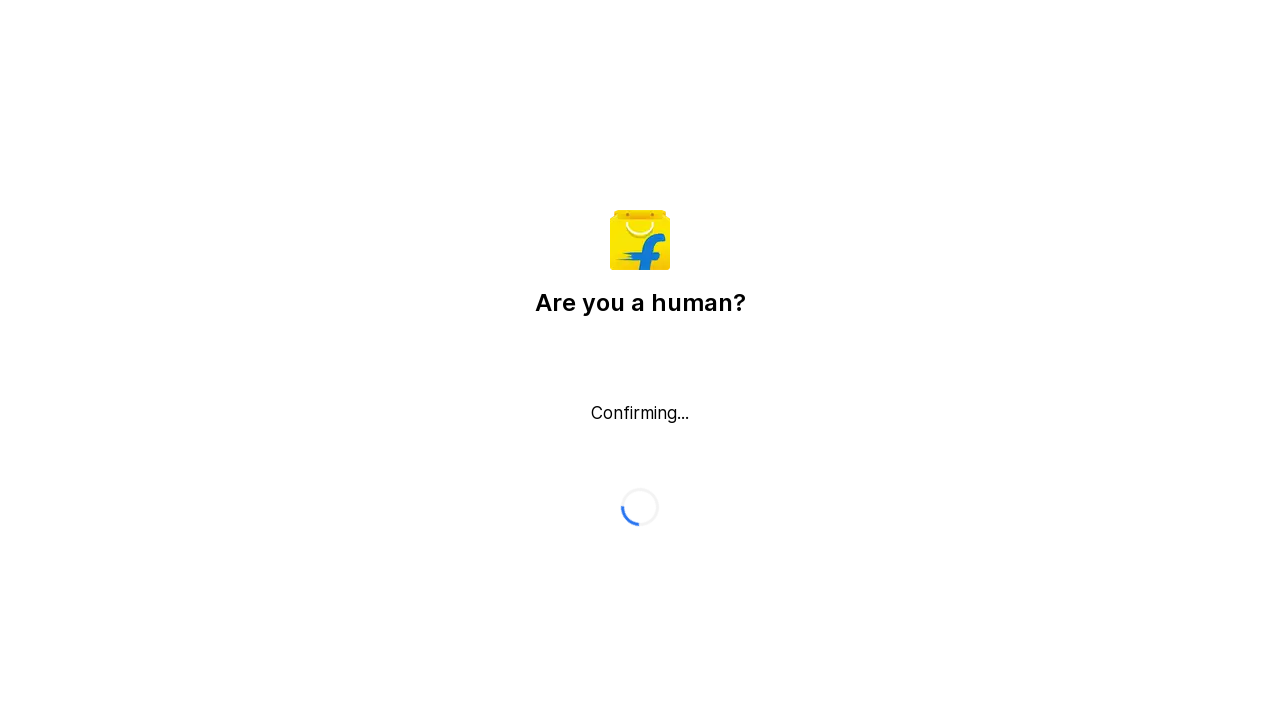

Navigated to Flipkart homepage and waited for DOM to load
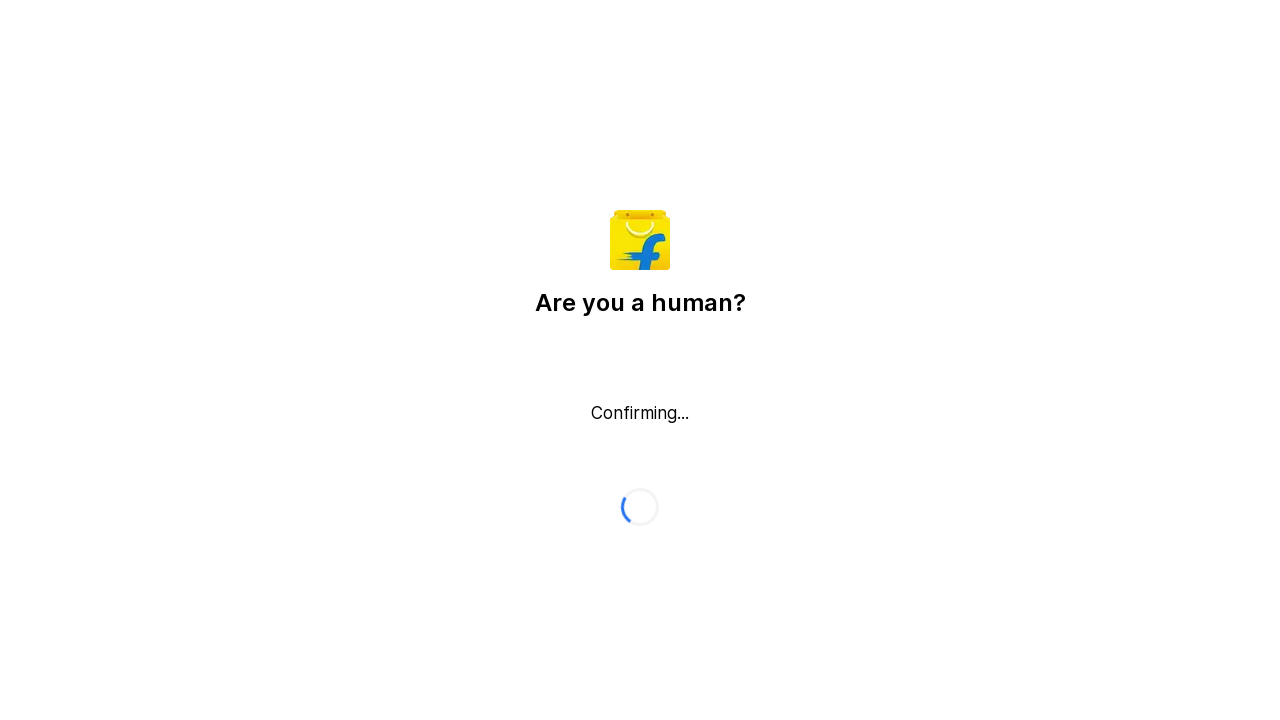

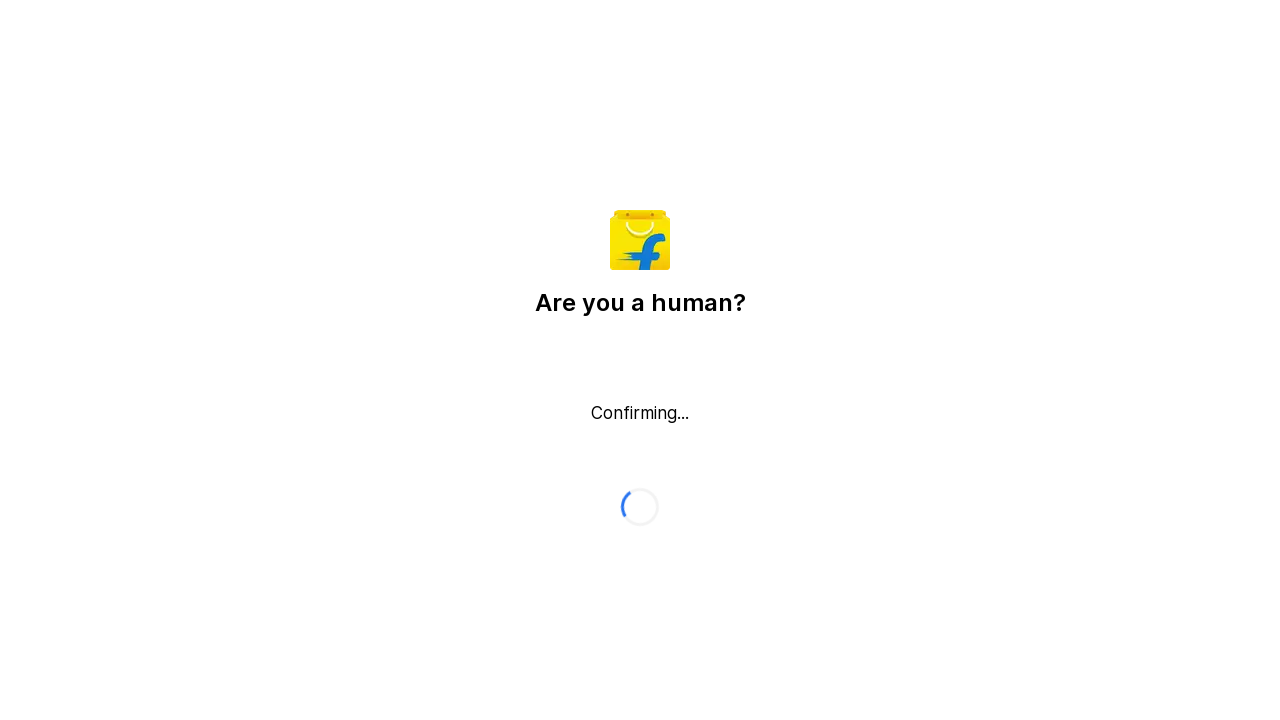